Navigates to the Heroku test application homepage, waits for the page to load, and clicks on the 10th link in the list of available examples

Starting URL: https://the-internet.herokuapp.com/

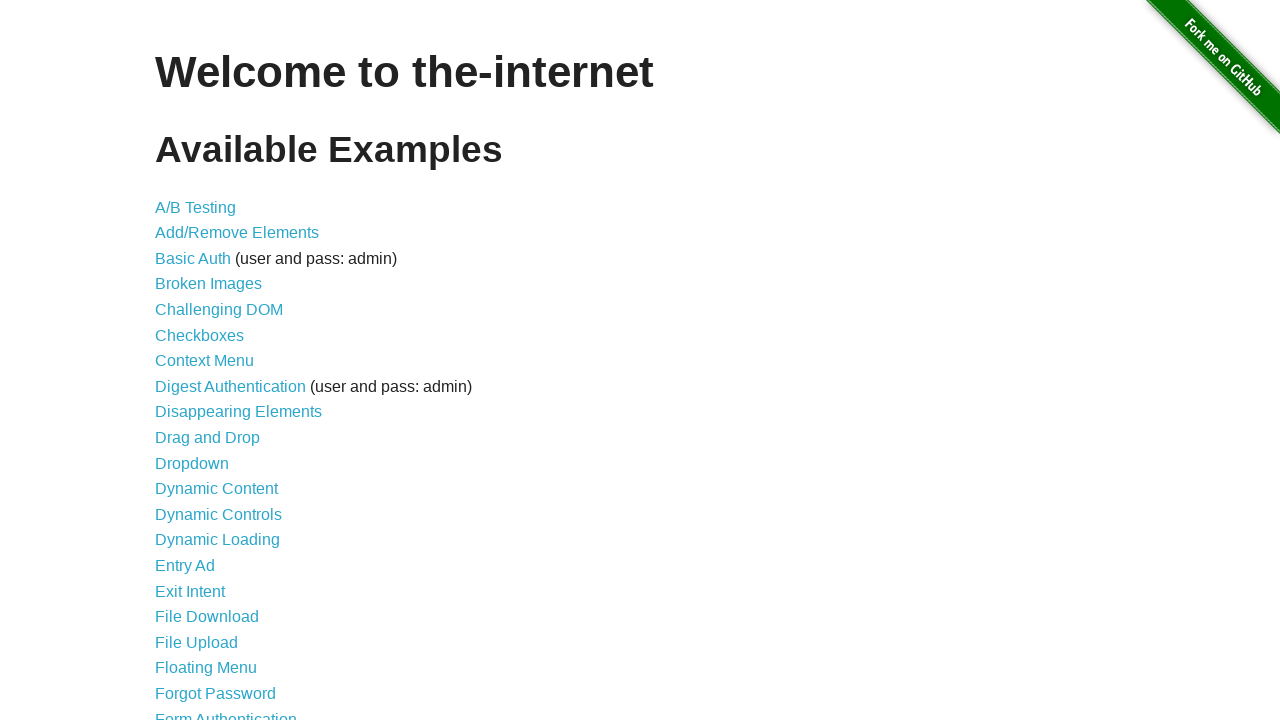

Navigated to Heroku test application homepage
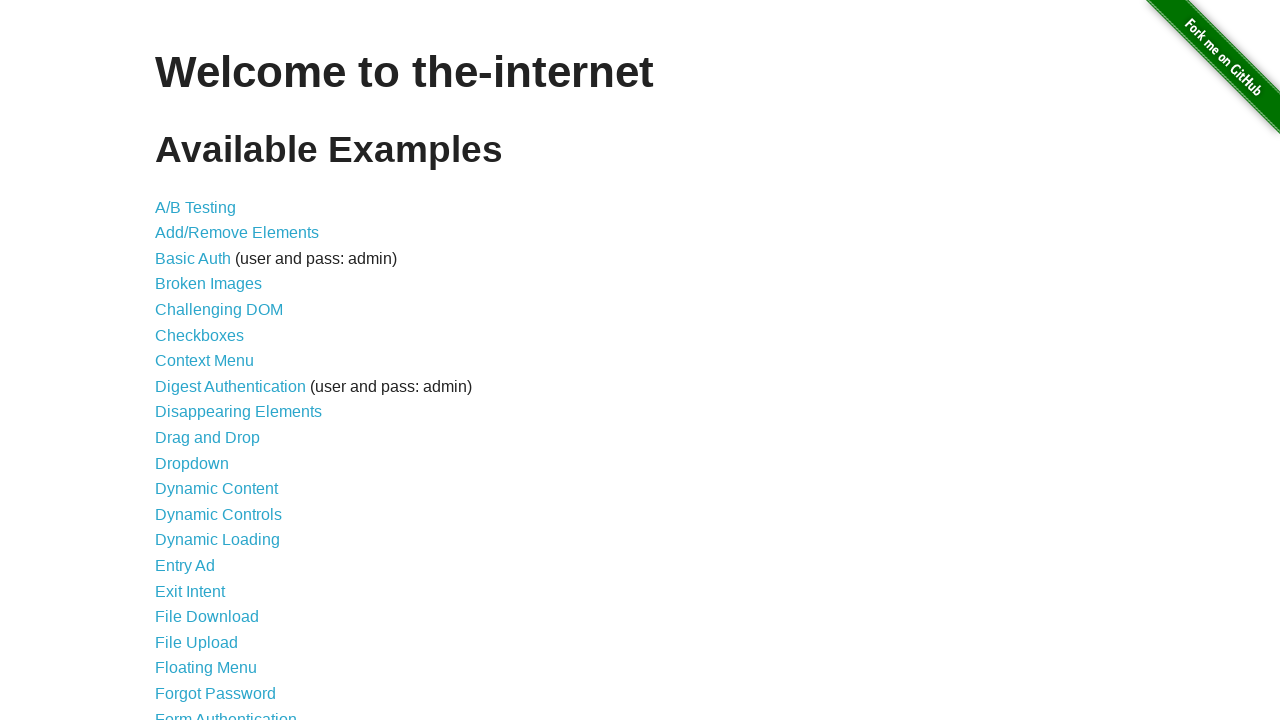

List of example links loaded
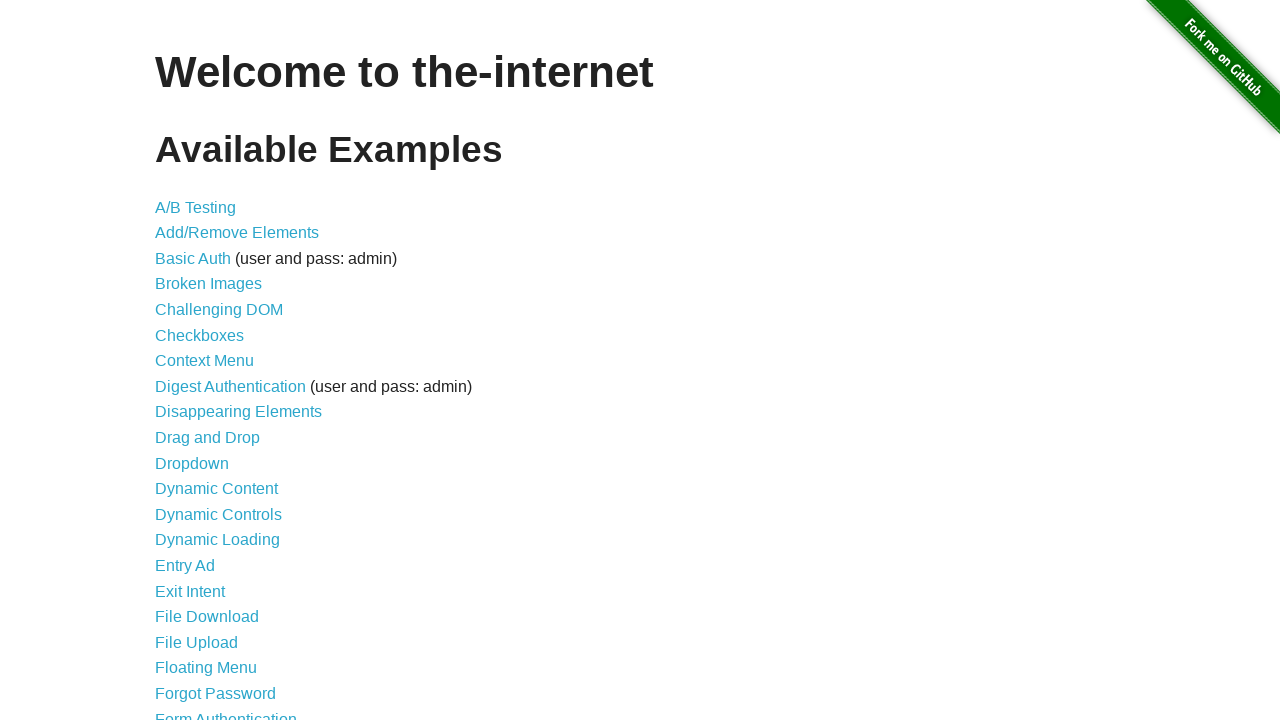

Clicked on the 10th link in the list of available examples at (208, 438) on xpath=//li[10]/a[@href]
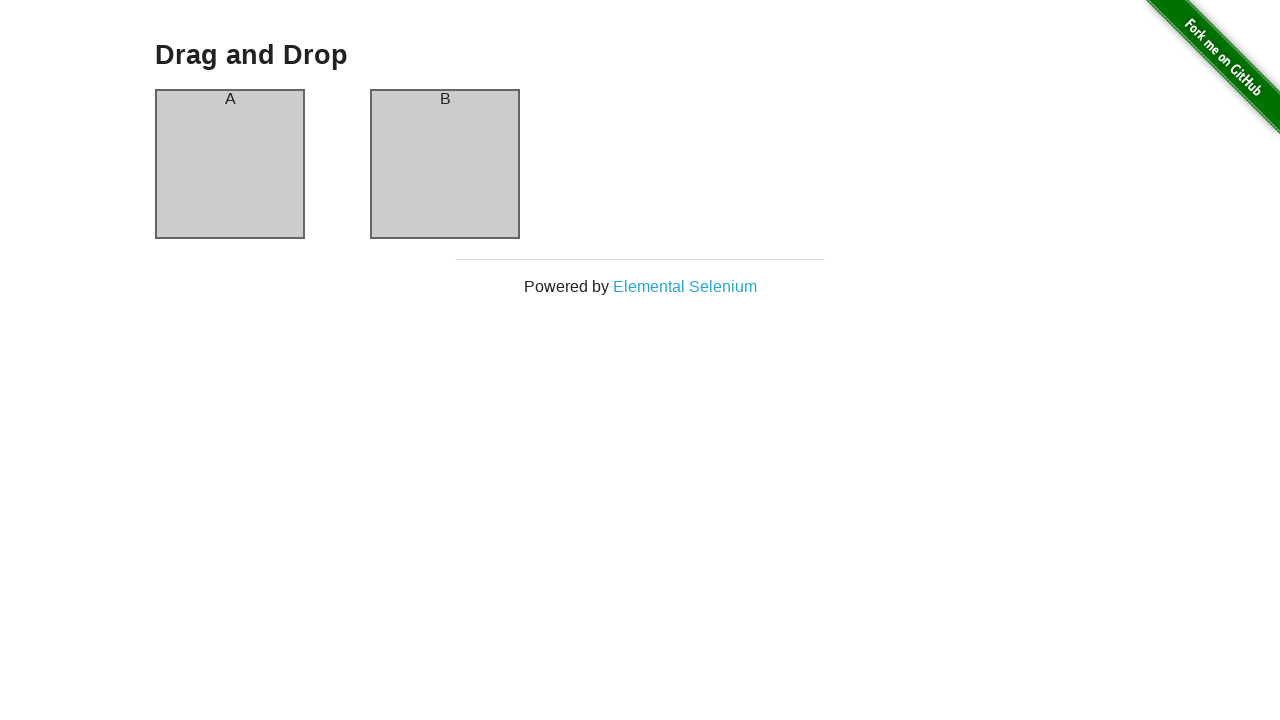

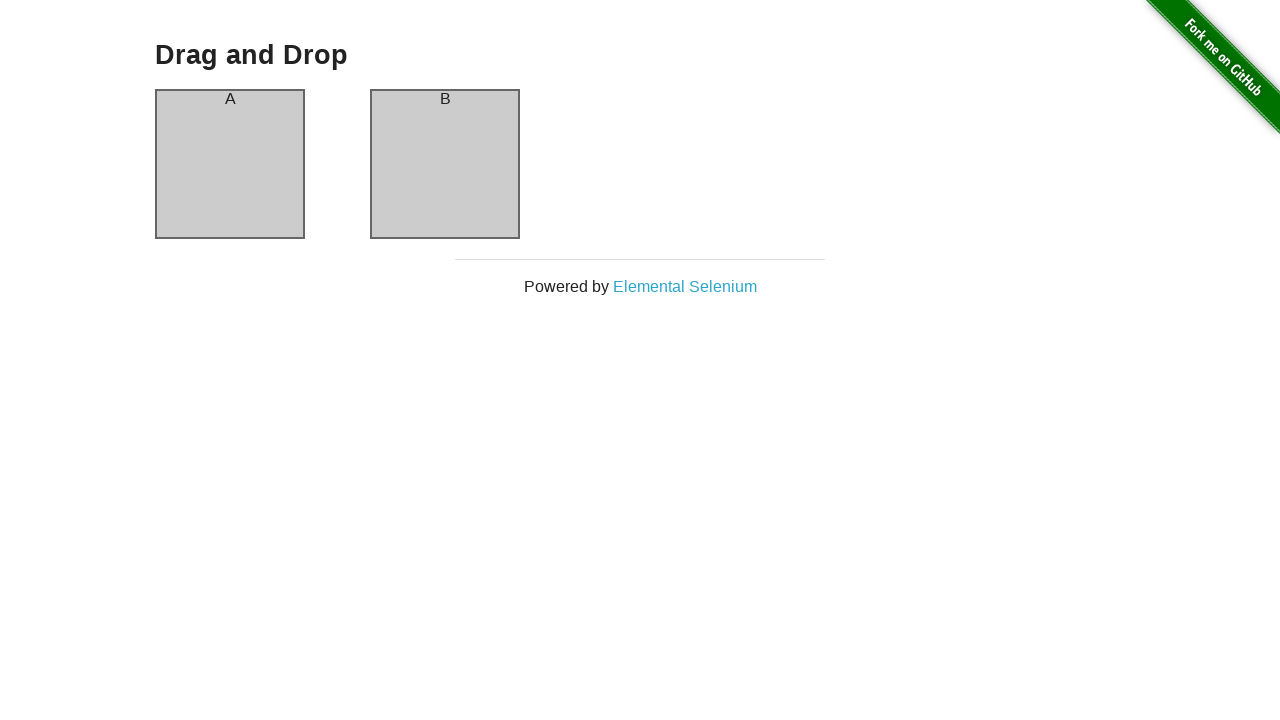